Tests a form that requires reading a custom attribute from an element, performing a mathematical calculation on that value, entering the result, checking two checkboxes, and submitting the form.

Starting URL: http://suninjuly.github.io/get_attribute.html

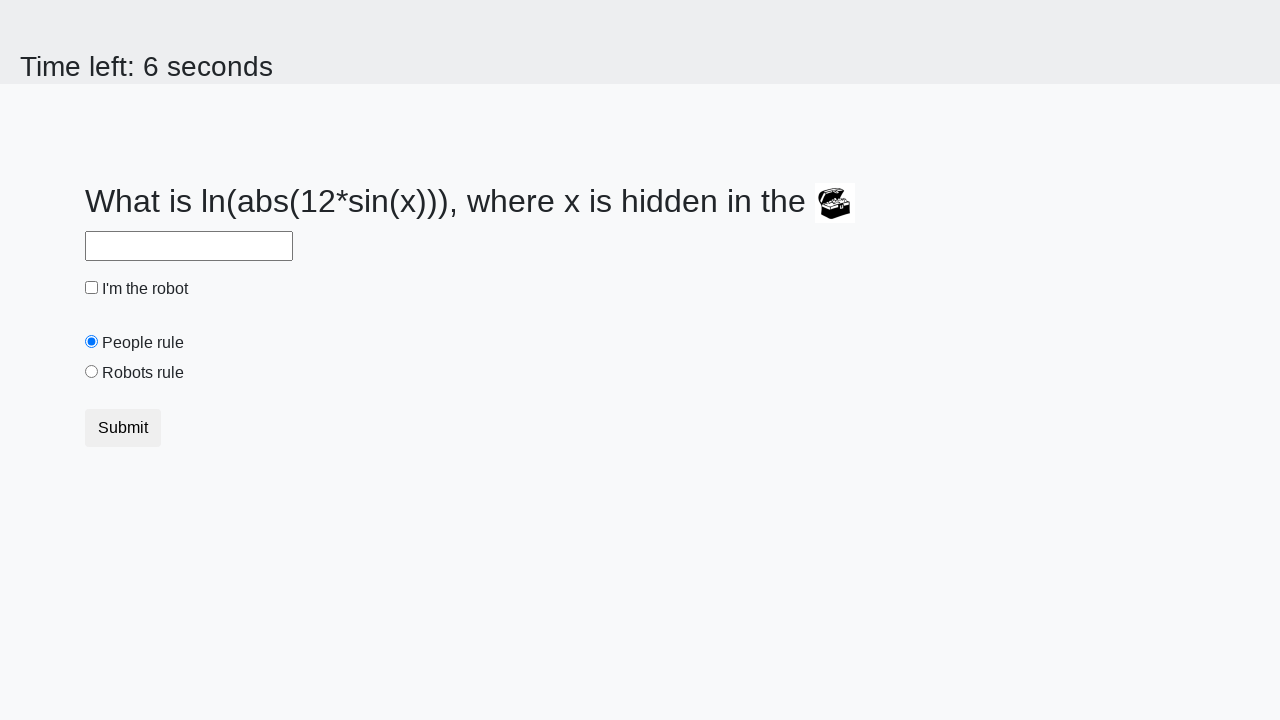

Retrieved 'valuex' attribute from treasure element
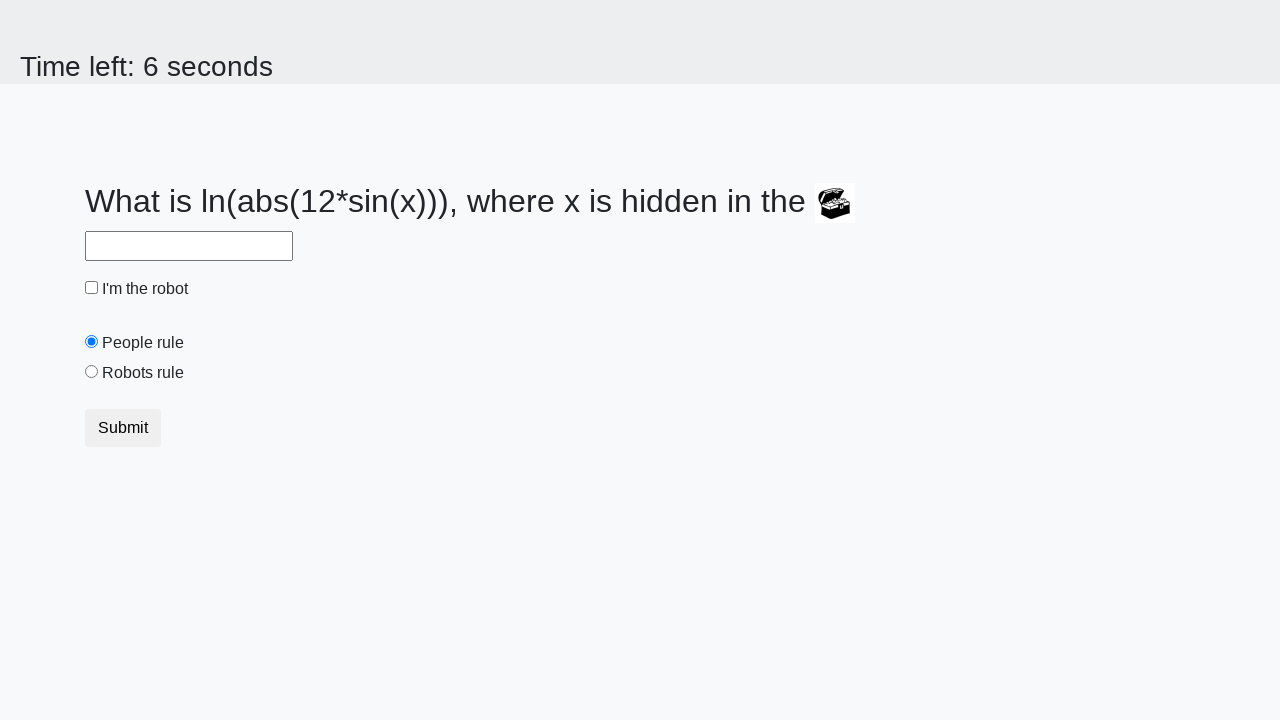

Calculated answer using mathematical formula: log(abs(12*sin(712)))
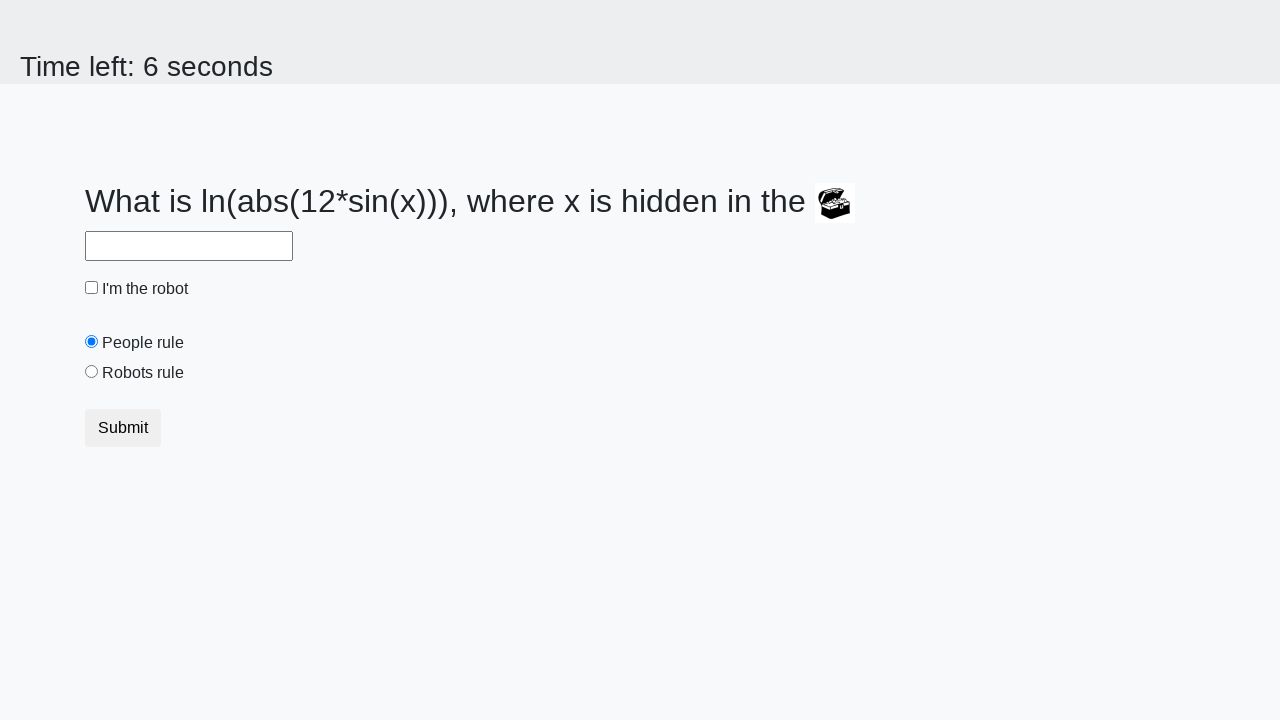

Filled answer field with calculated value: 2.3897960199127106 on #answer
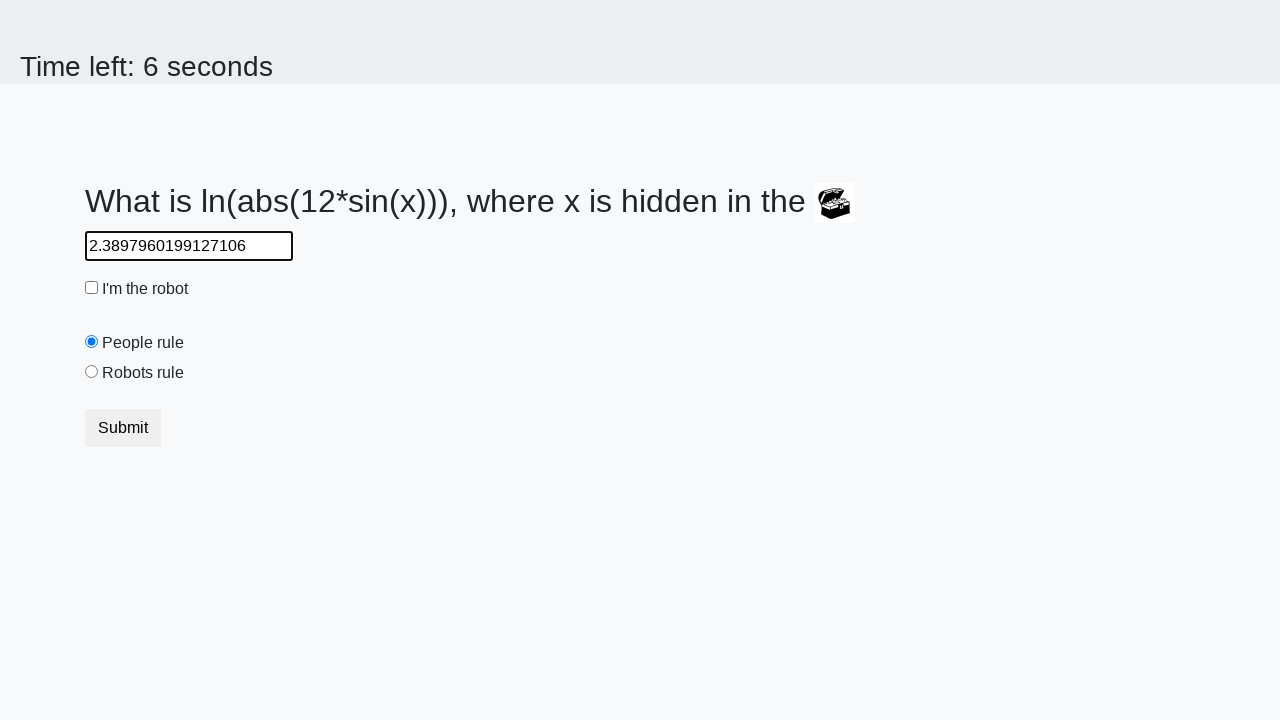

Checked the robot checkbox at (92, 288) on #robotCheckbox
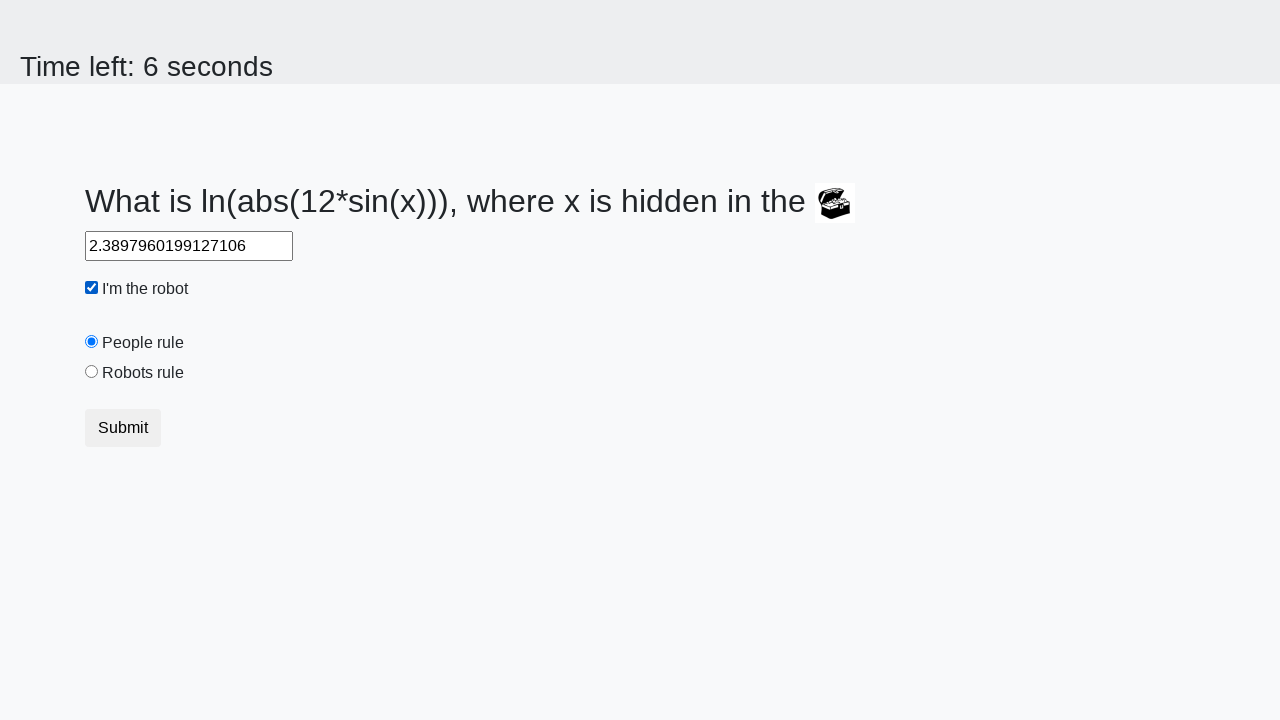

Checked the robots rule checkbox at (92, 372) on #robotsRule
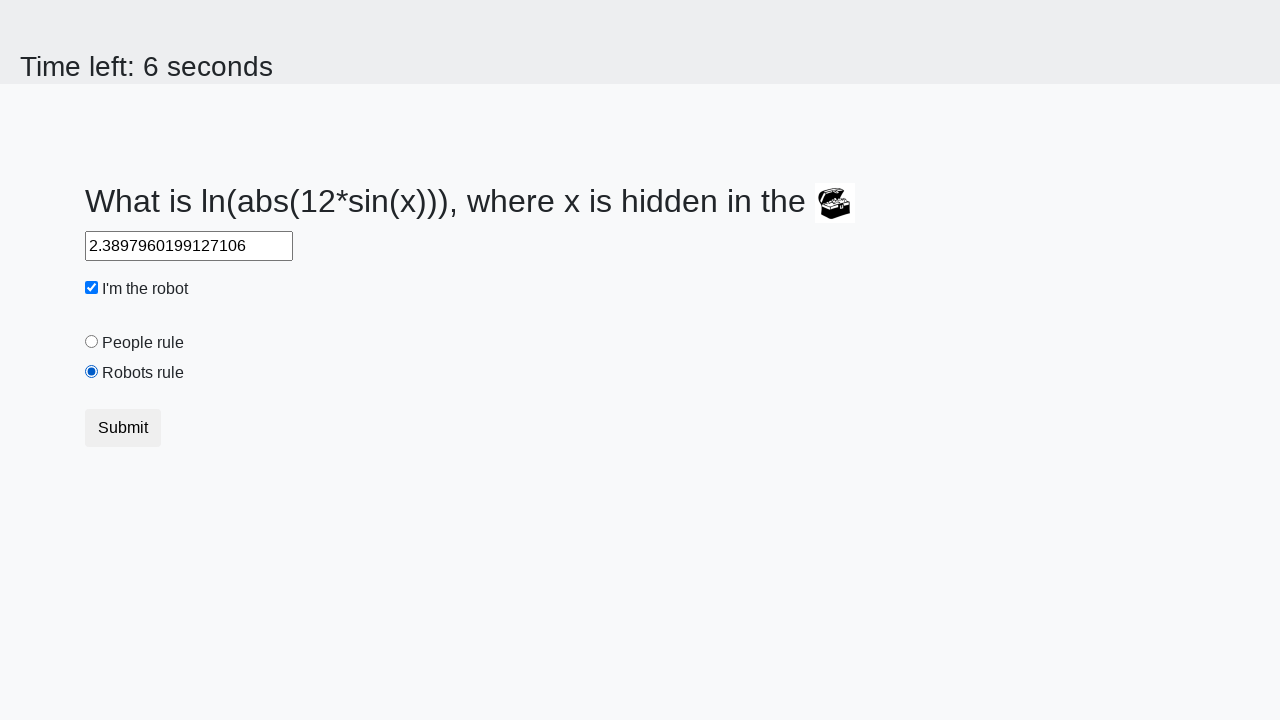

Clicked the submit button at (123, 428) on .btn.btn-default
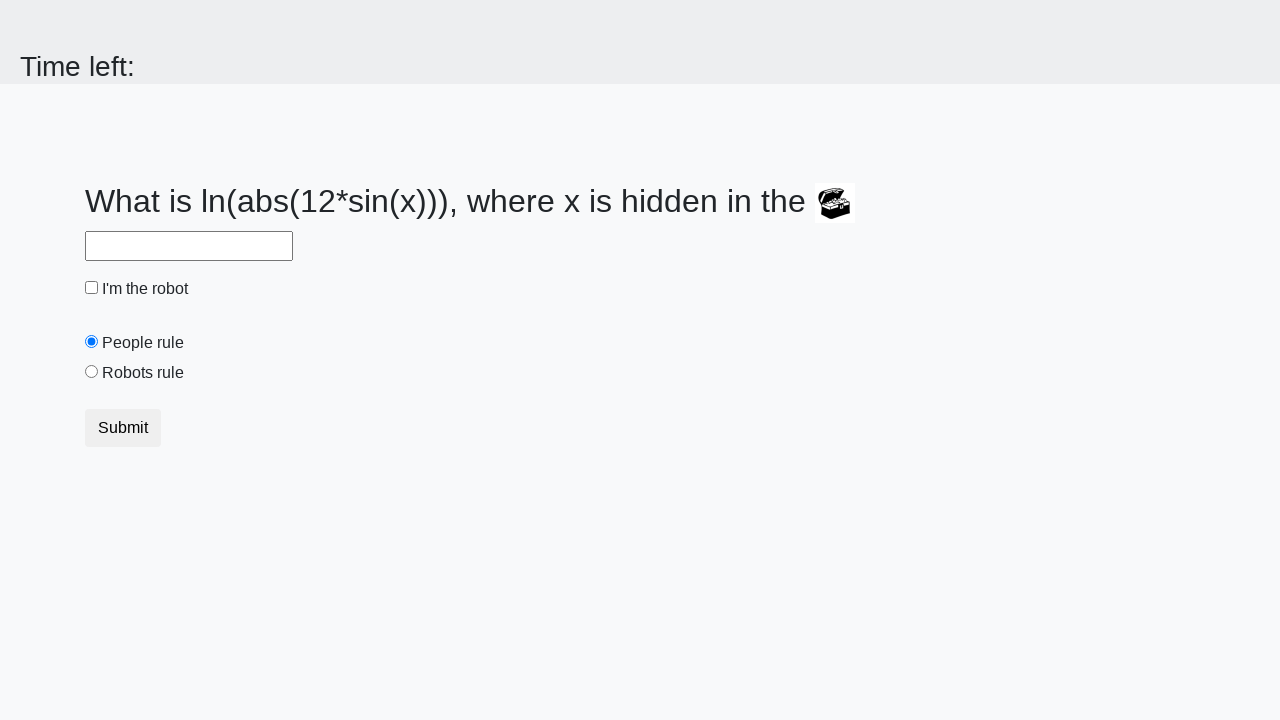

Waited 2 seconds for form submission response
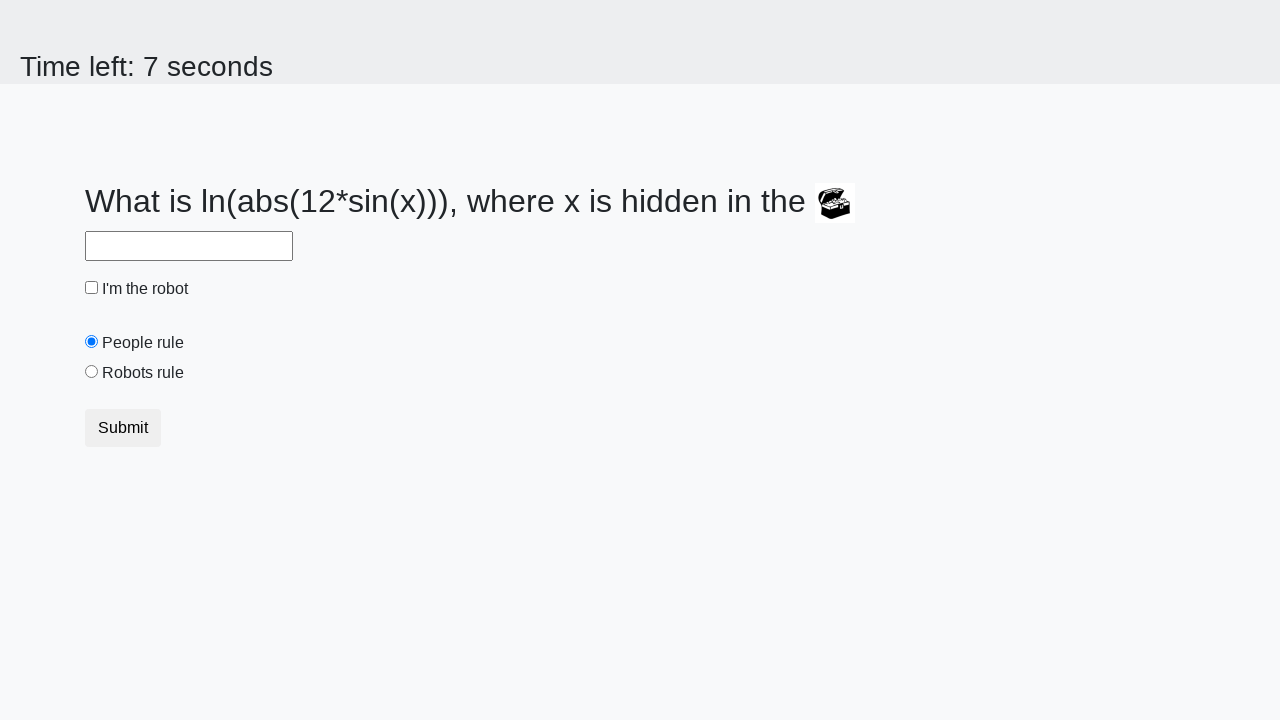

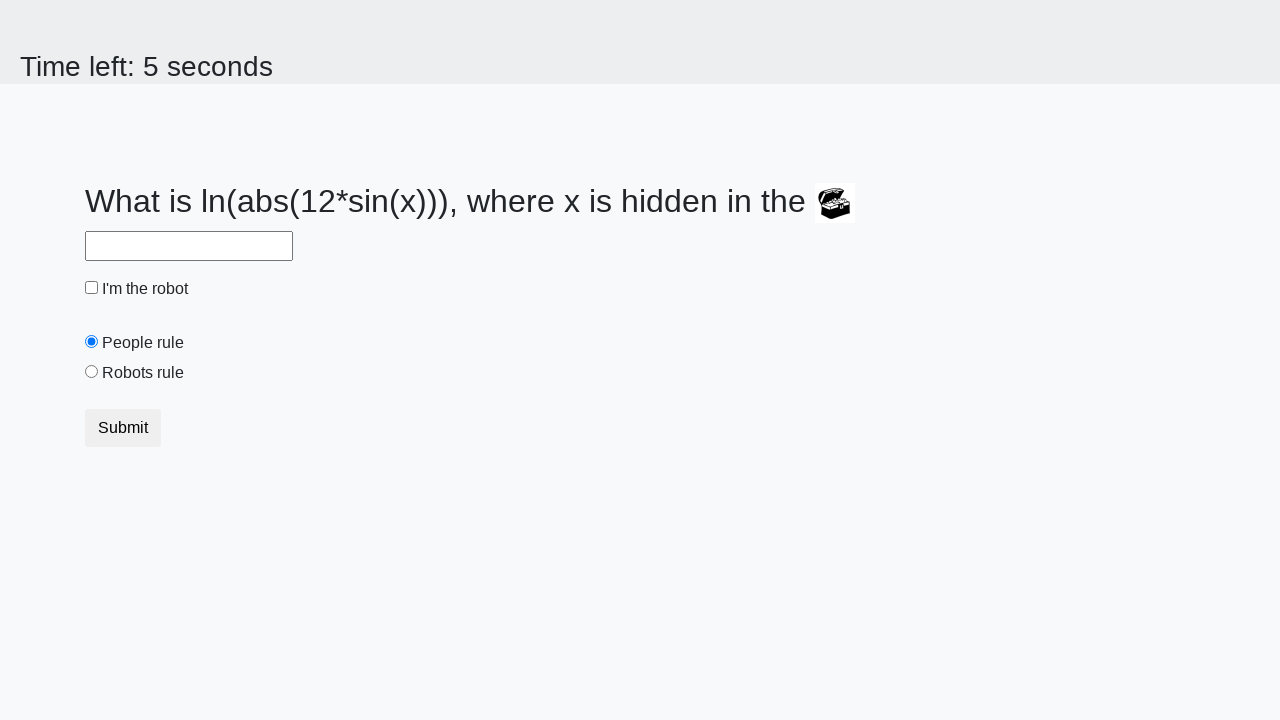